Navigates to an Angular shop page for testing e-commerce functionality

Starting URL: https://rahulshettyacademy.com/angularpractice/shop

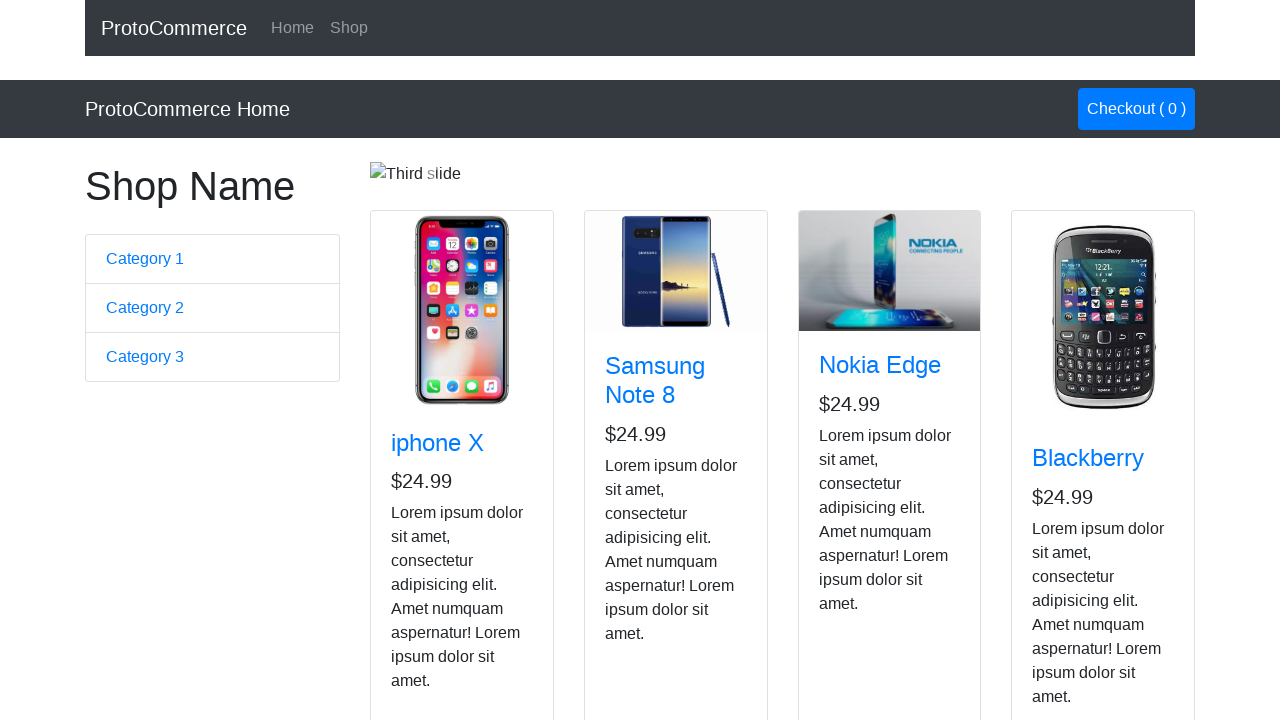

Angular shop page loaded and network idle reached
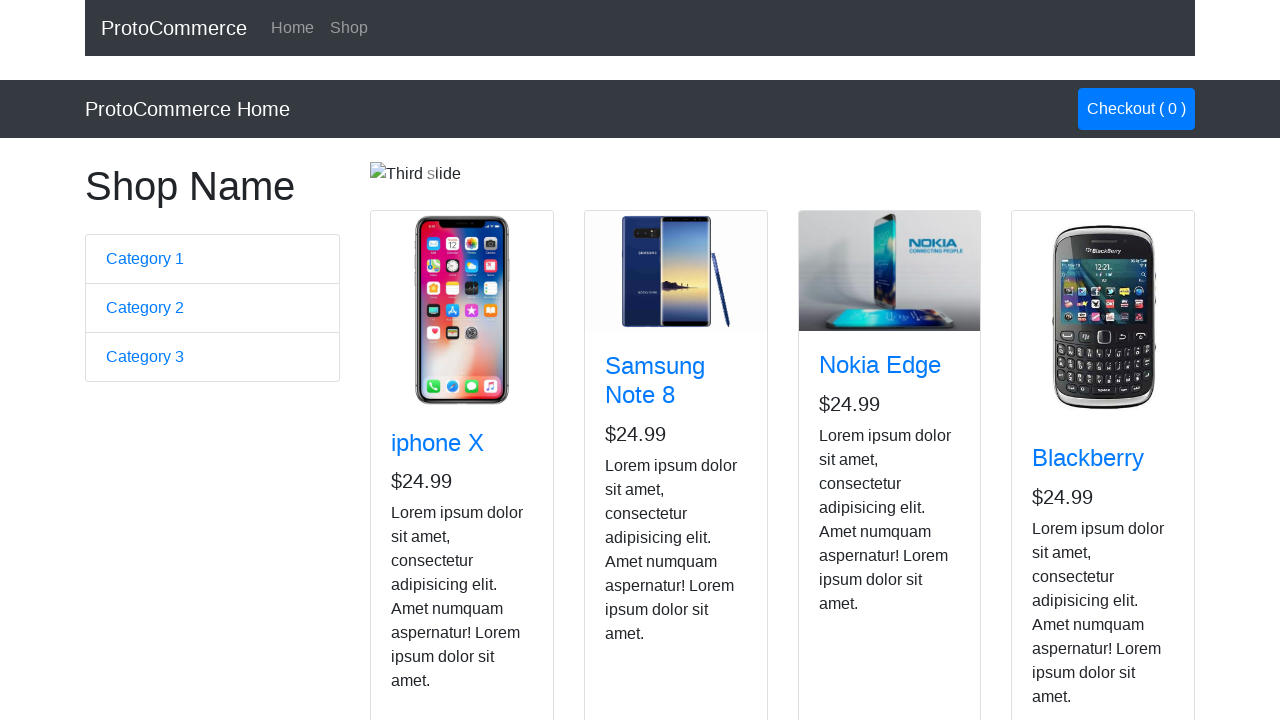

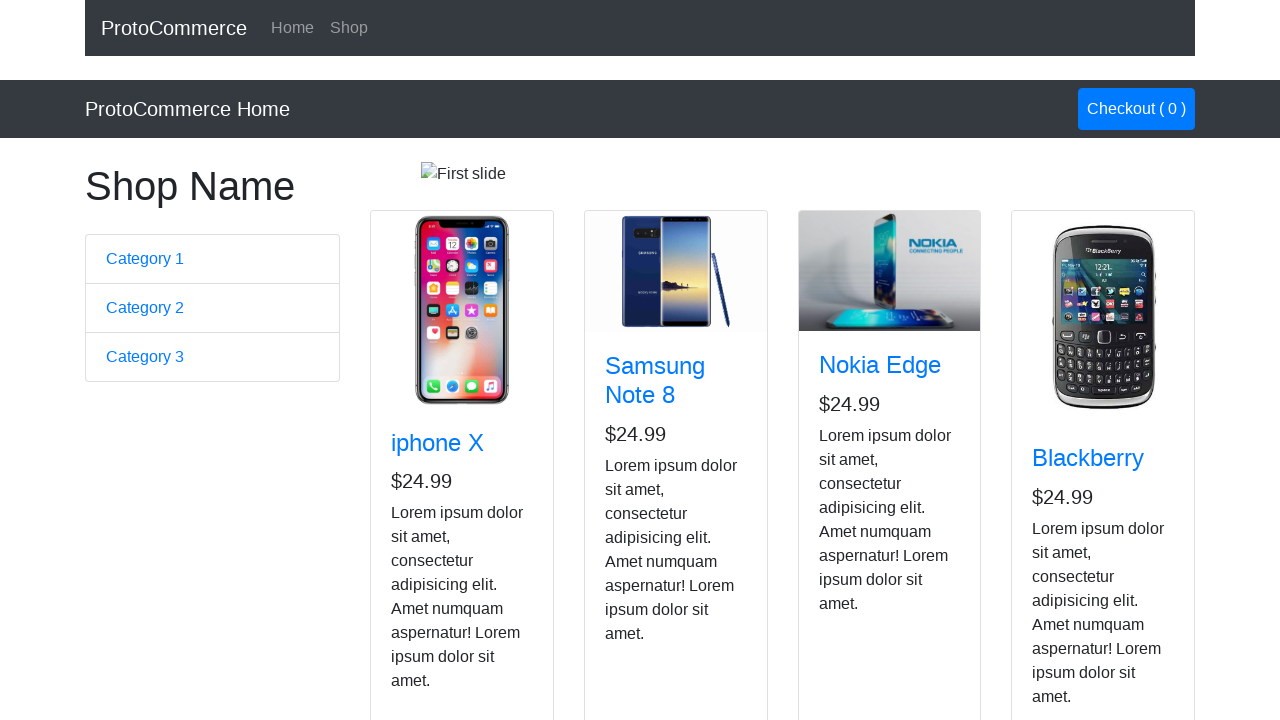